Tests hotel search form by entering location and newsletter subscription email using ID selectors

Starting URL: https://hotel-testlab.coderslab.pl/en/

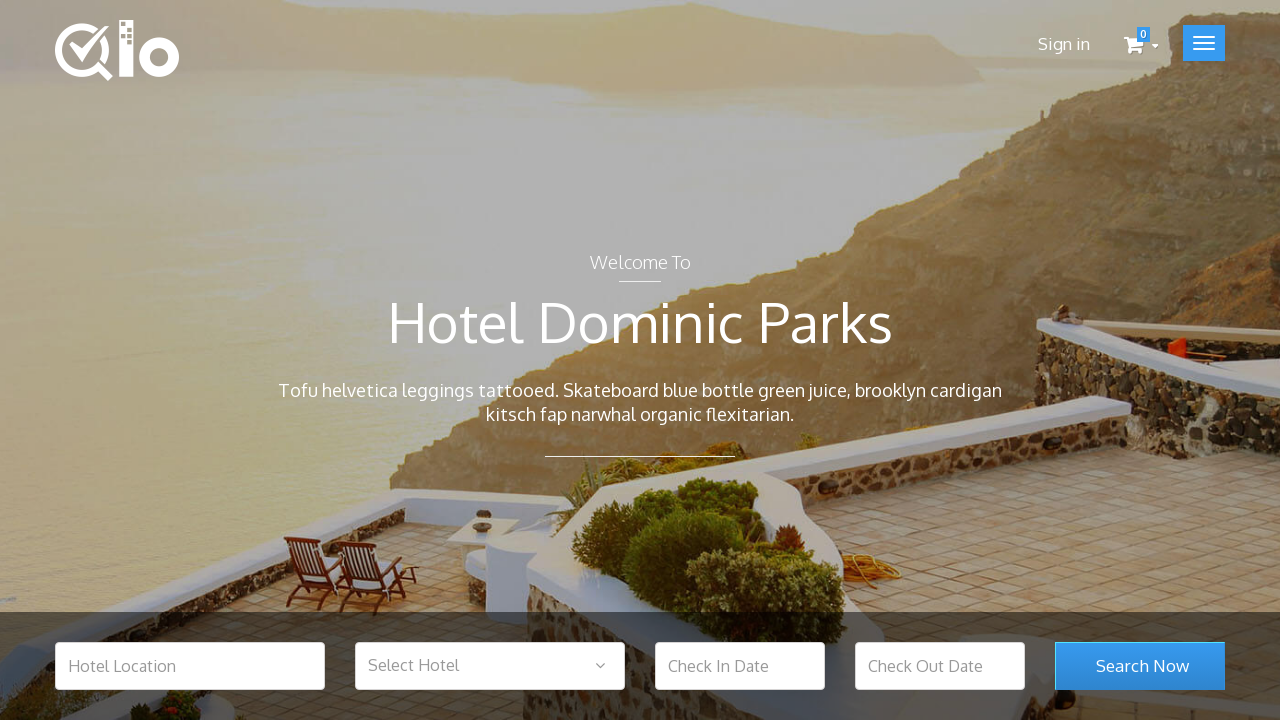

Filled hotel location search field with 'Barcelona' on #hotel_location
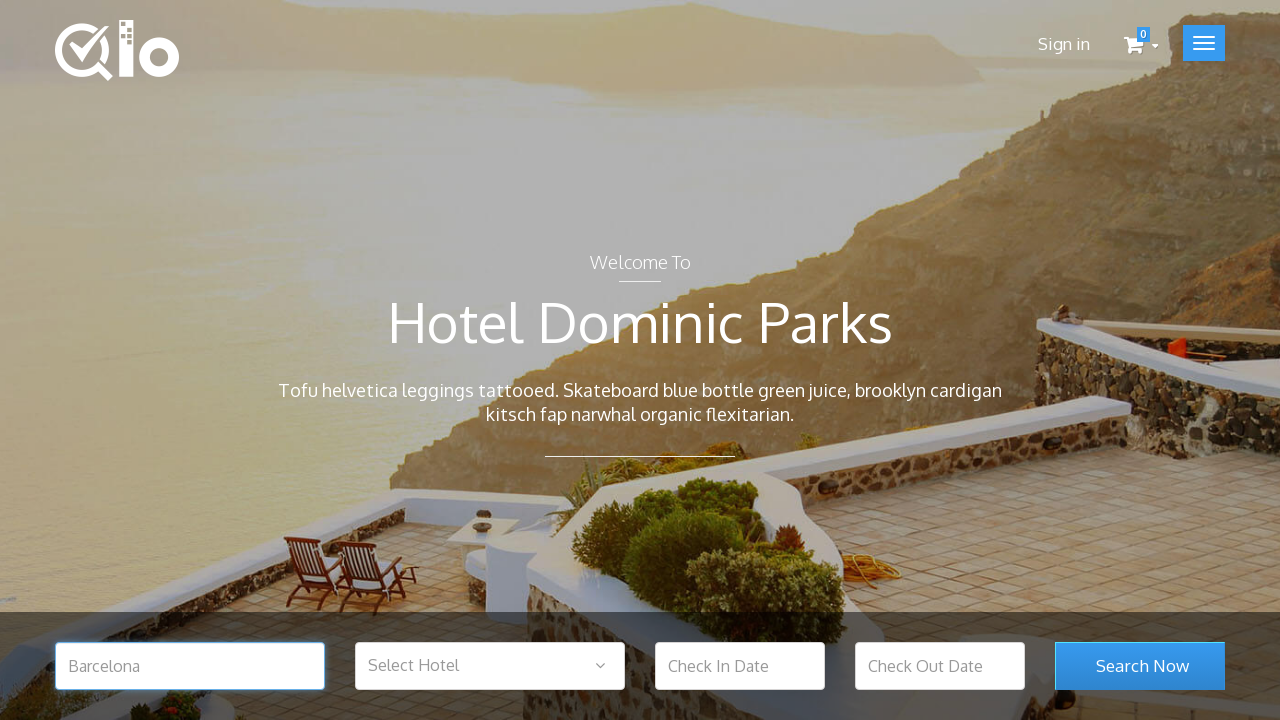

Filled newsletter email field with 'test@test.com' on #newsletter-input
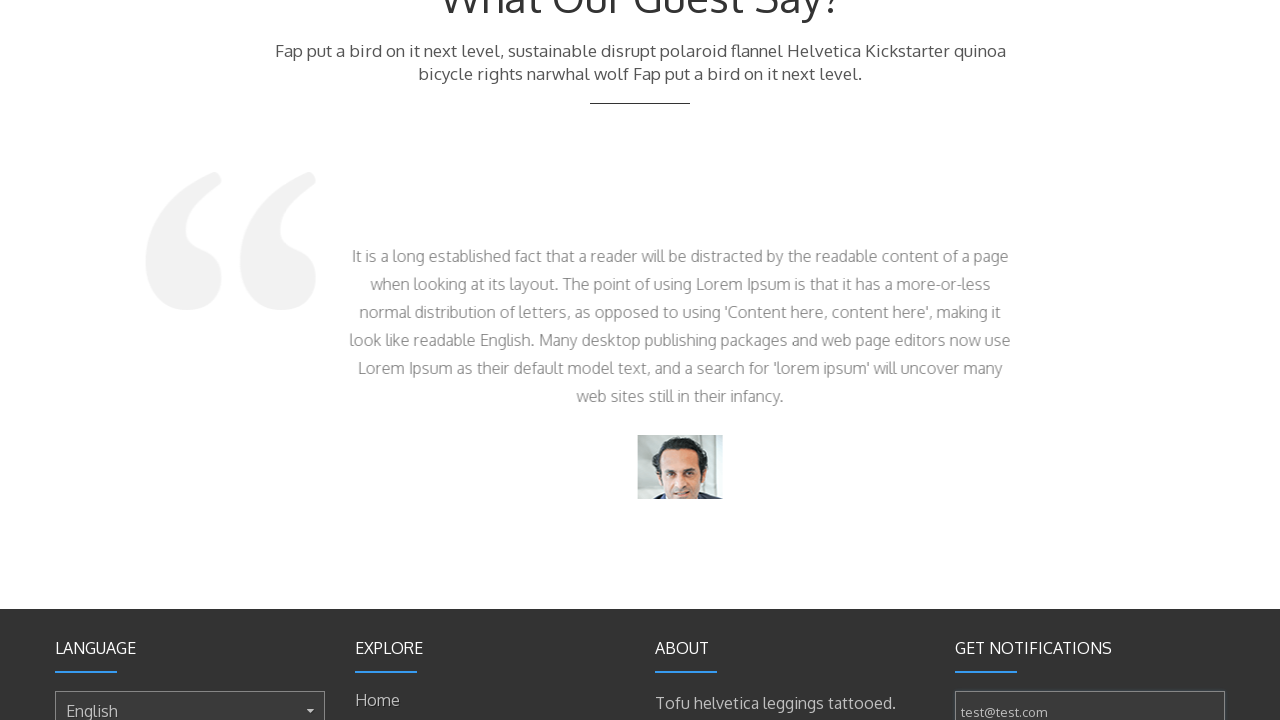

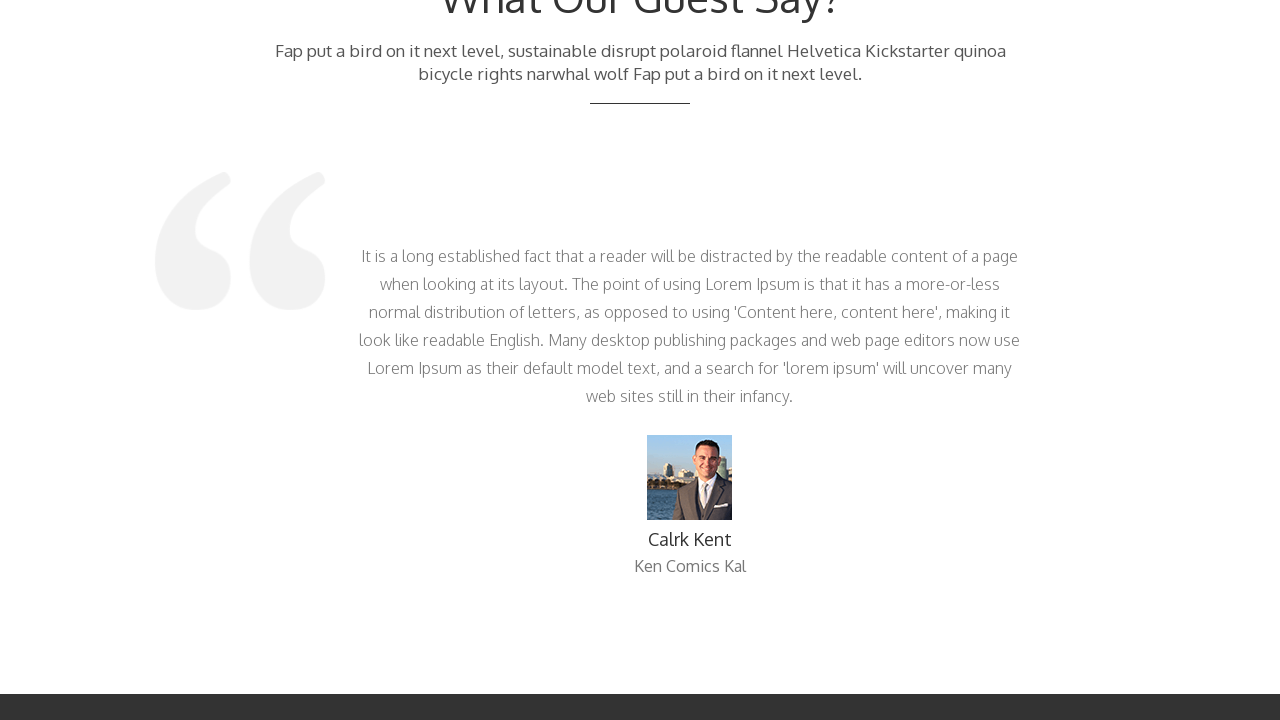